Verifies that the online payment block on MTS Belarus homepage displays the expected headline text about commission-free online top-up

Starting URL: https://www.mts.by/

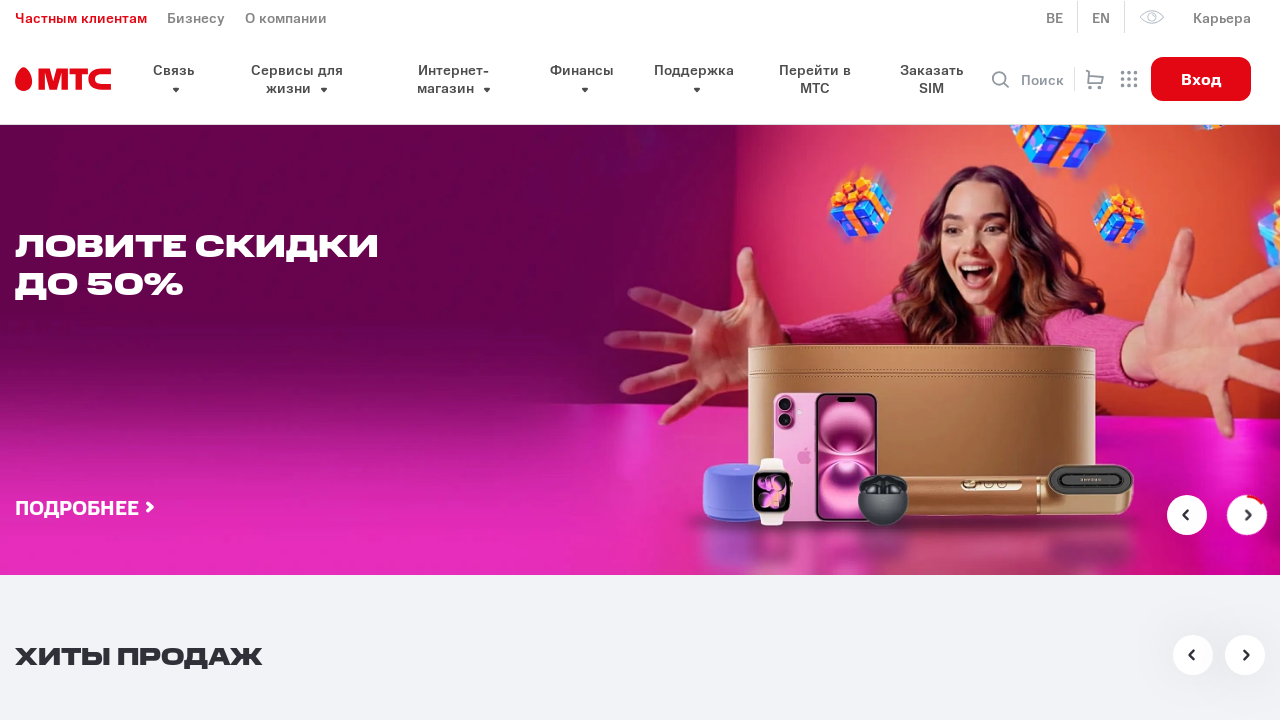

Located the online payment block headline element
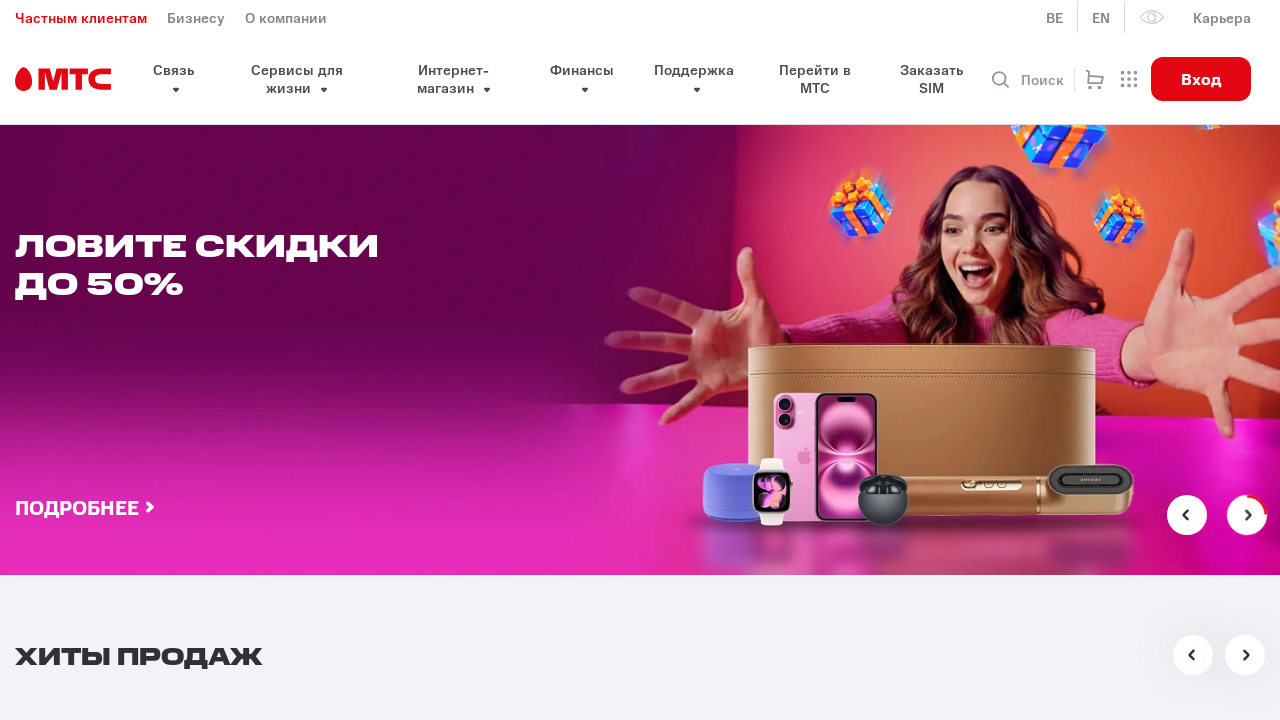

Waited for headline 'Онлайн пополнение' to become visible
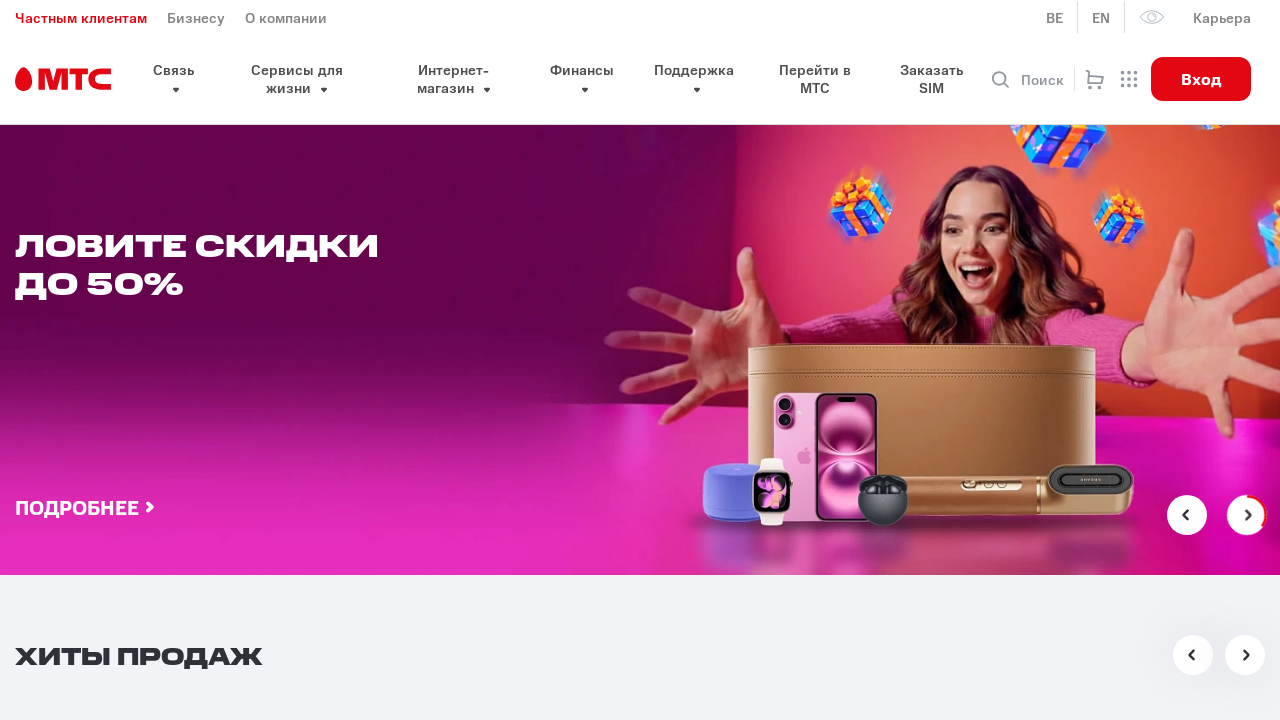

Verified that the online payment block headline is visible on MTS Belarus homepage
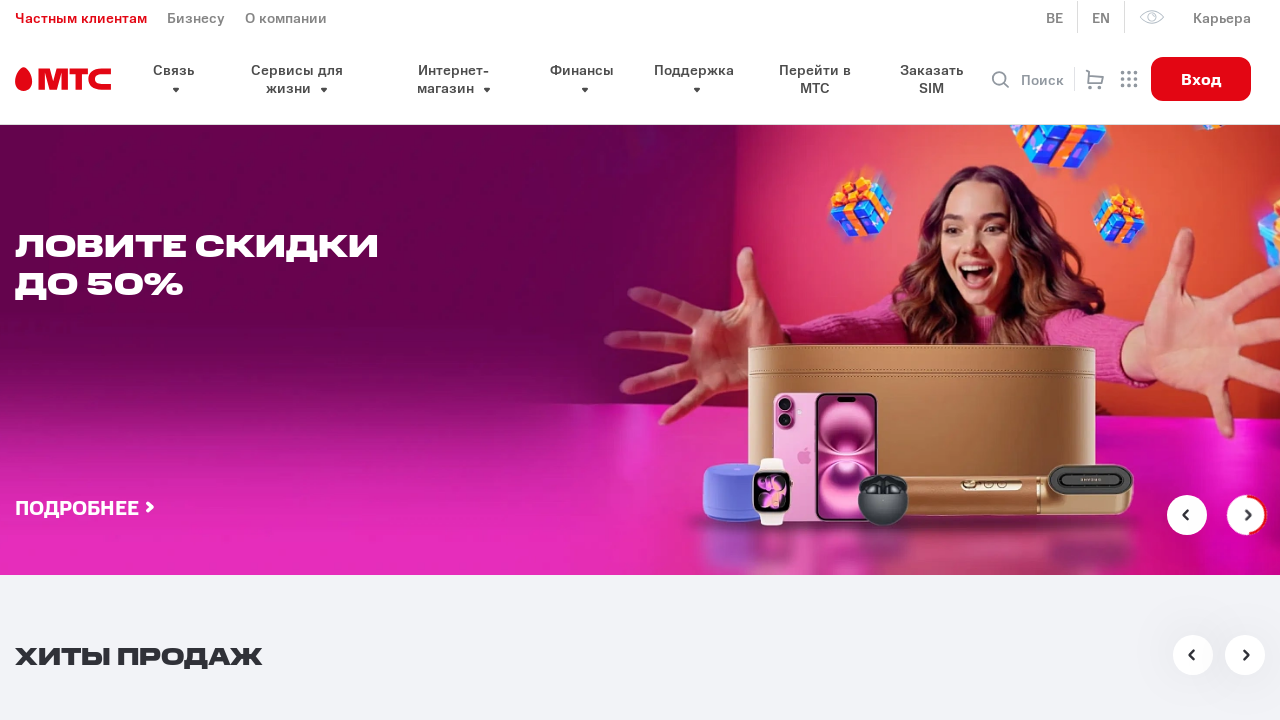

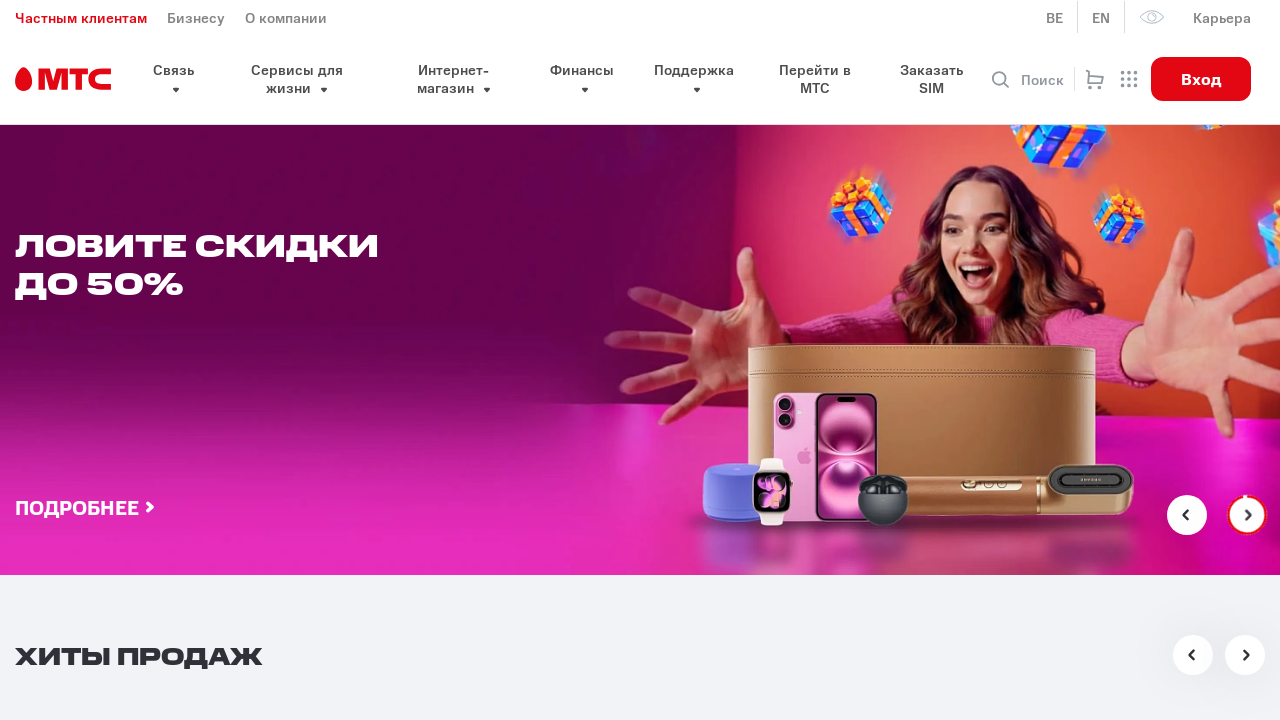